Navigates to a department page and clicks through multiple course links to expand their details

Starting URL: https://catalog.swarthmore.edu/content.php?catoid=7&navoid=194

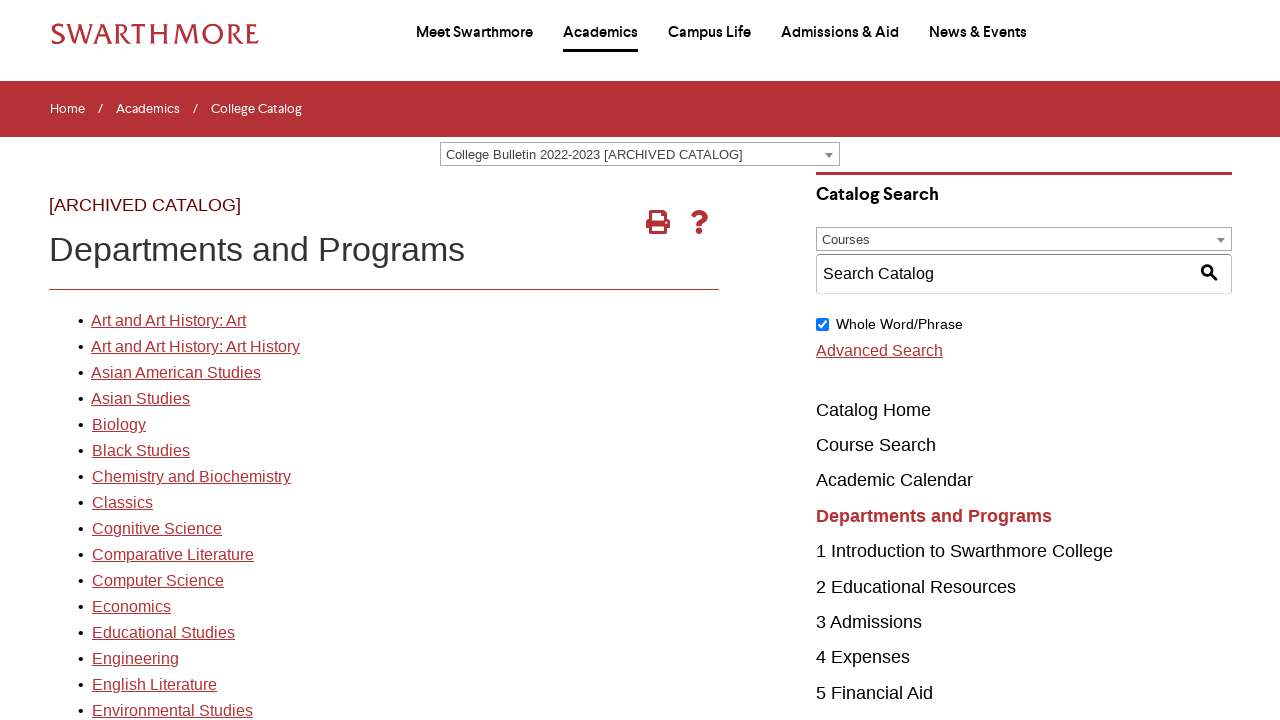

Clicked on the first department link at (168, 321) on xpath=//*[@id='gateway-page']/body/table/tbody/tr[3]/td[1]/table/tbody/tr[2]/td[
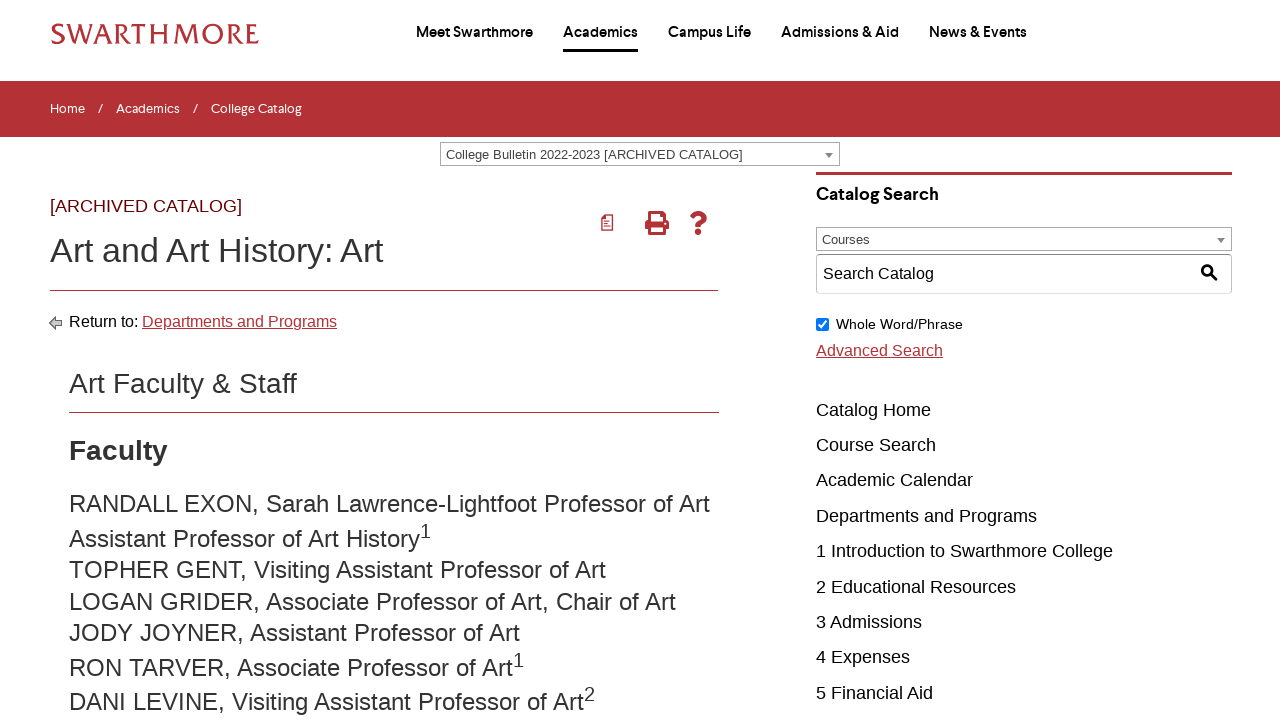

Course list loaded and selector found
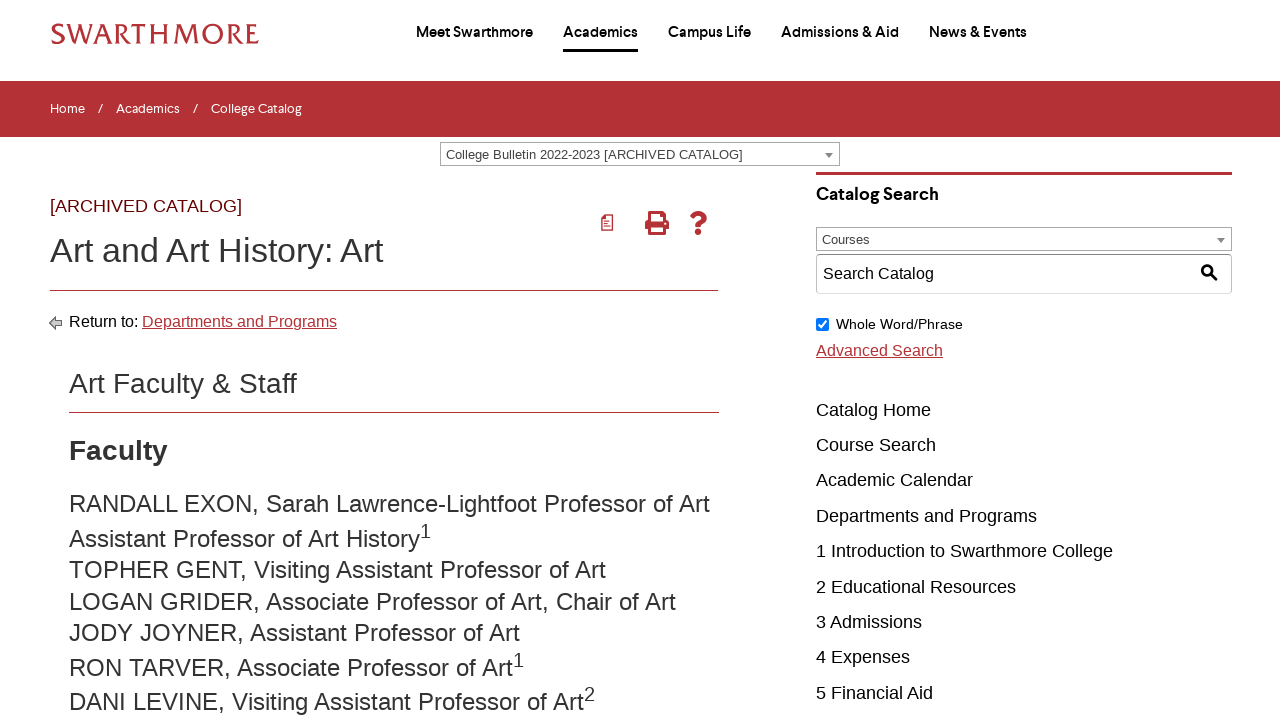

Located 22 course elements on the page
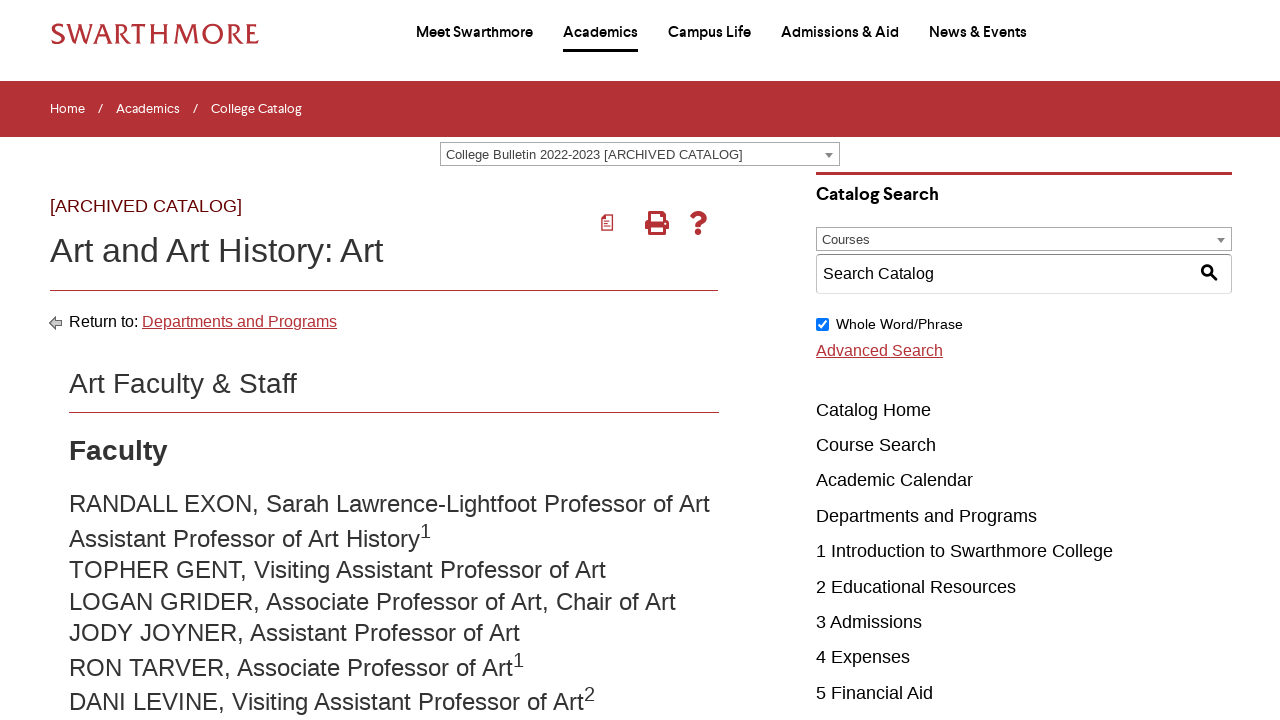

Clicked on course 1 to expand details at (282, 361) on .acalog-course >> nth=0 >> a >> nth=0
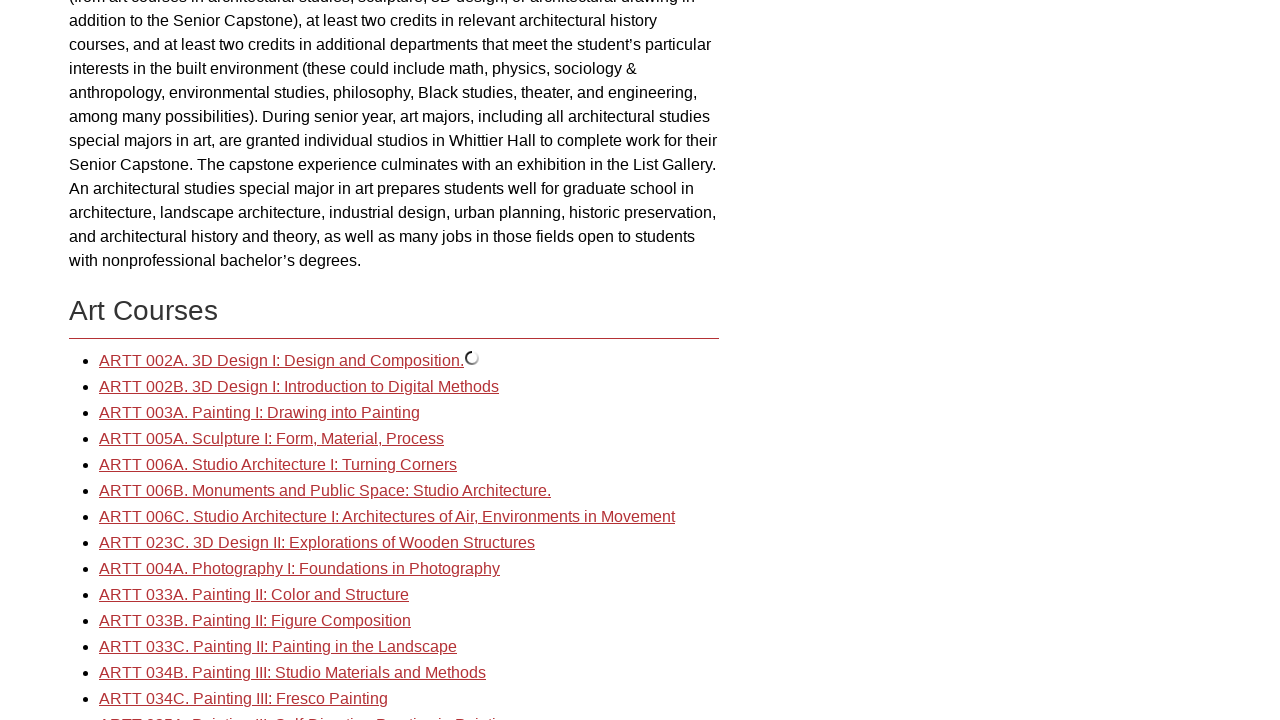

Waited for course 1 content to expand
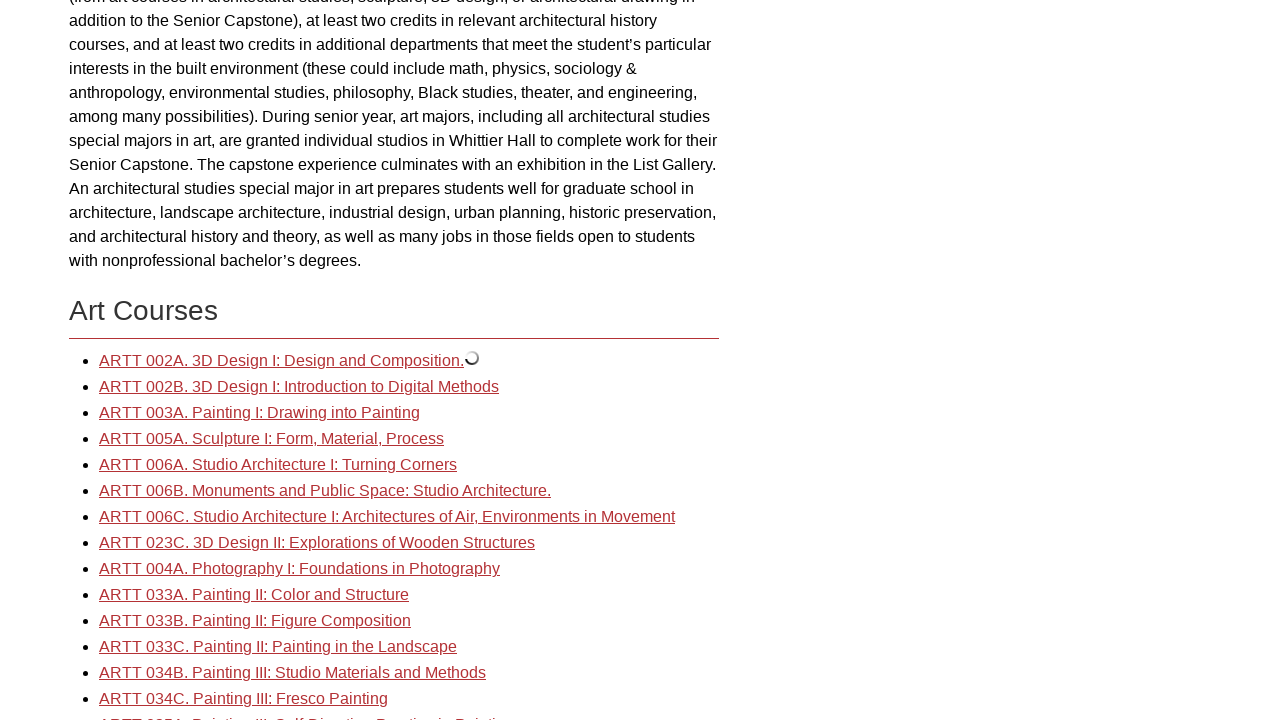

Clicked on course 2 to expand details at (299, 387) on .acalog-course >> nth=1 >> a >> nth=0
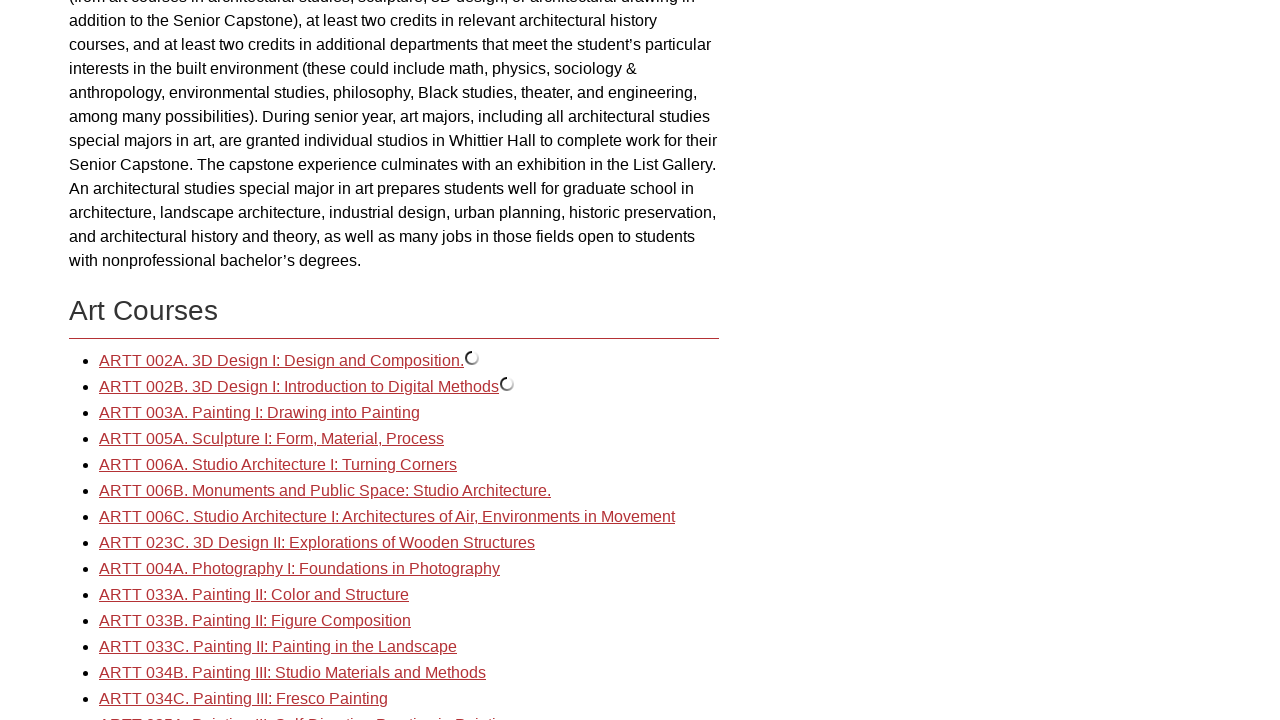

Waited for course 2 content to expand
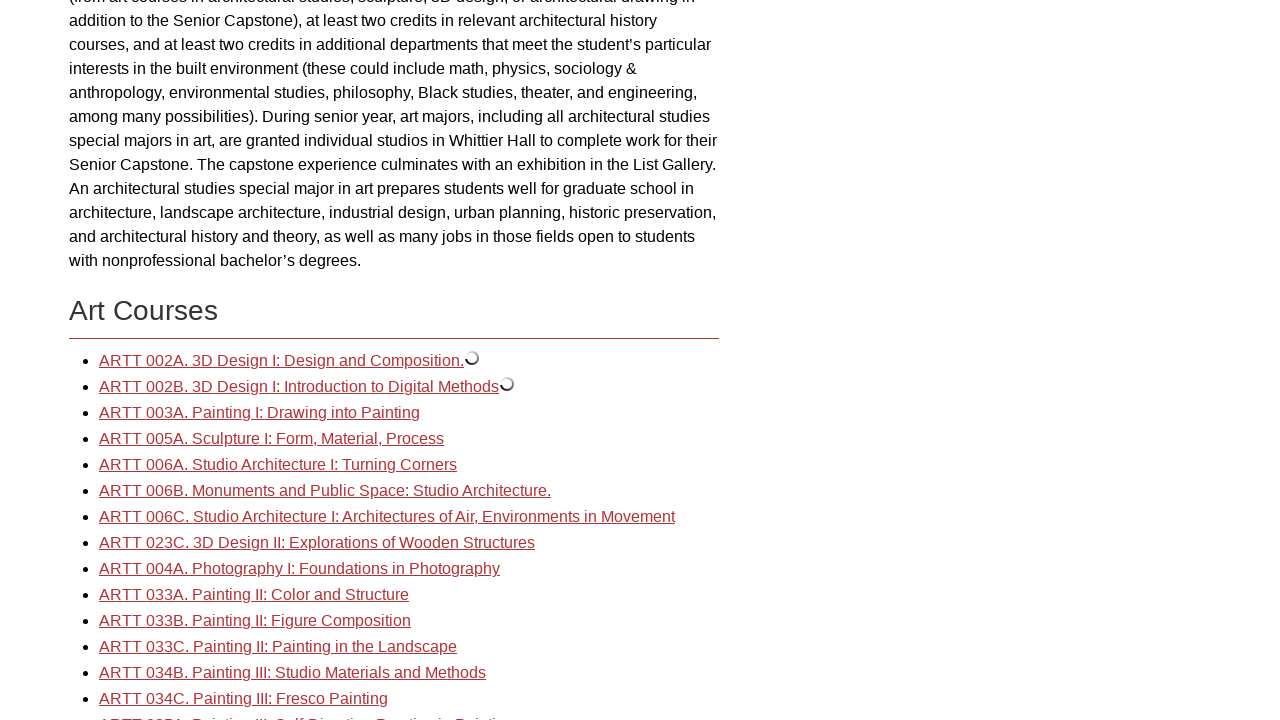

Clicked on course 3 to expand details at (260, 413) on .acalog-course >> nth=2 >> a >> nth=0
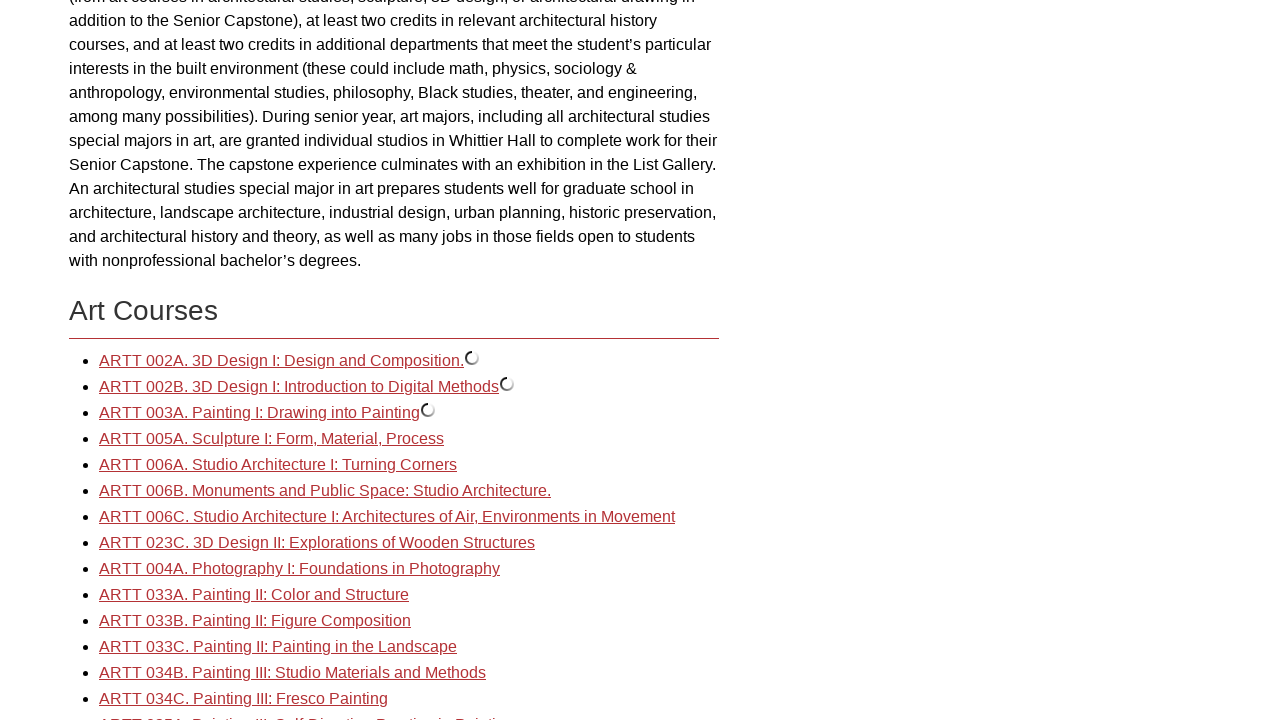

Waited for course 3 content to expand
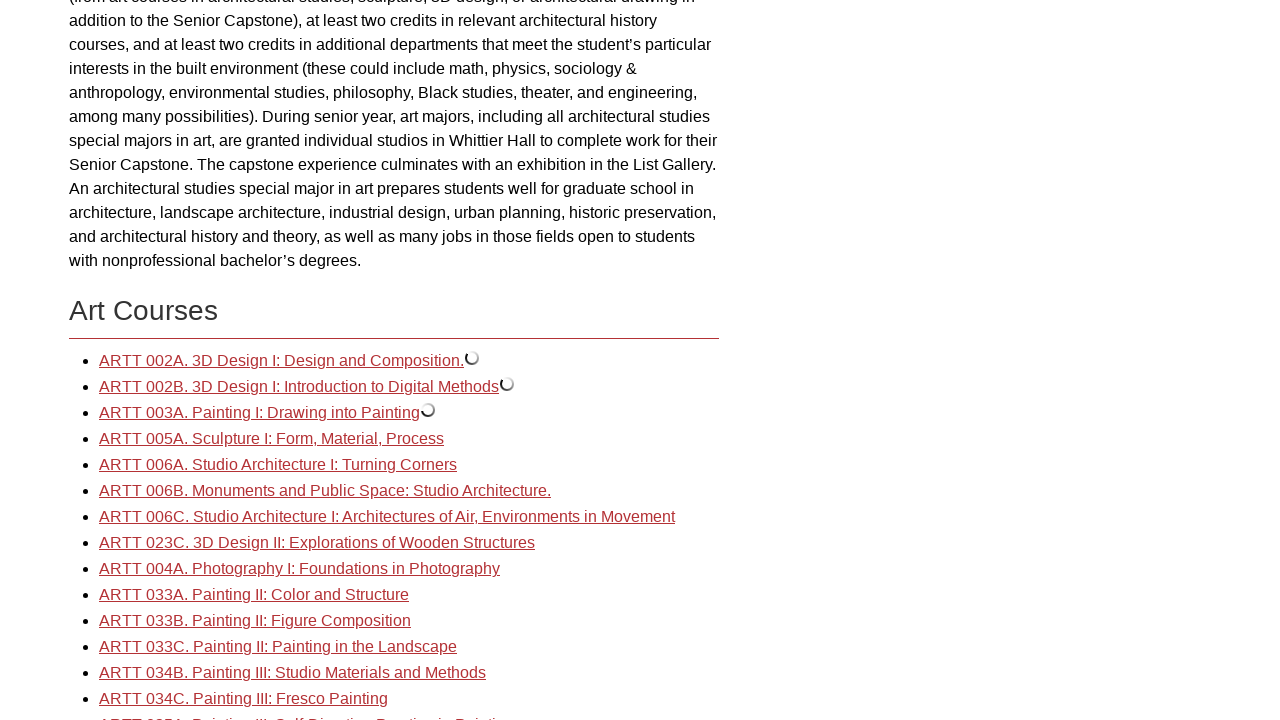

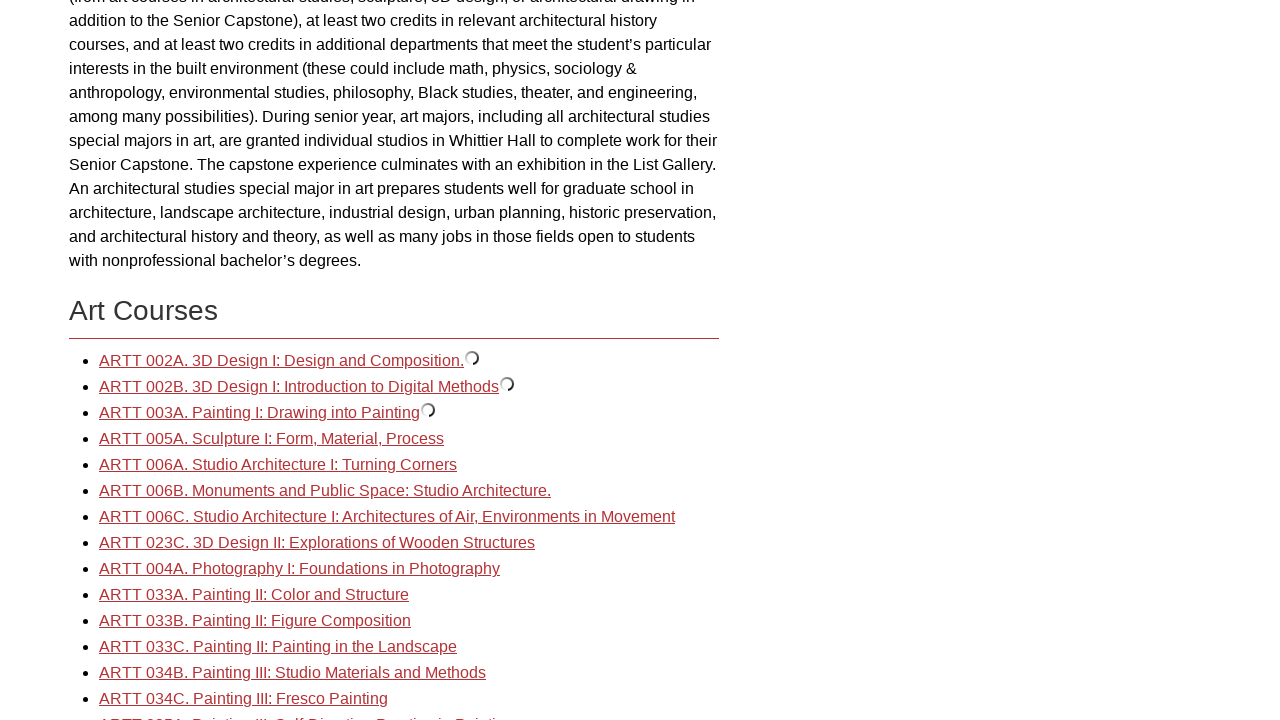